Clicks on the Next button to navigate to the next tutorial page on W3Schools

Starting URL: https://www.w3schools.com/java/default.asp

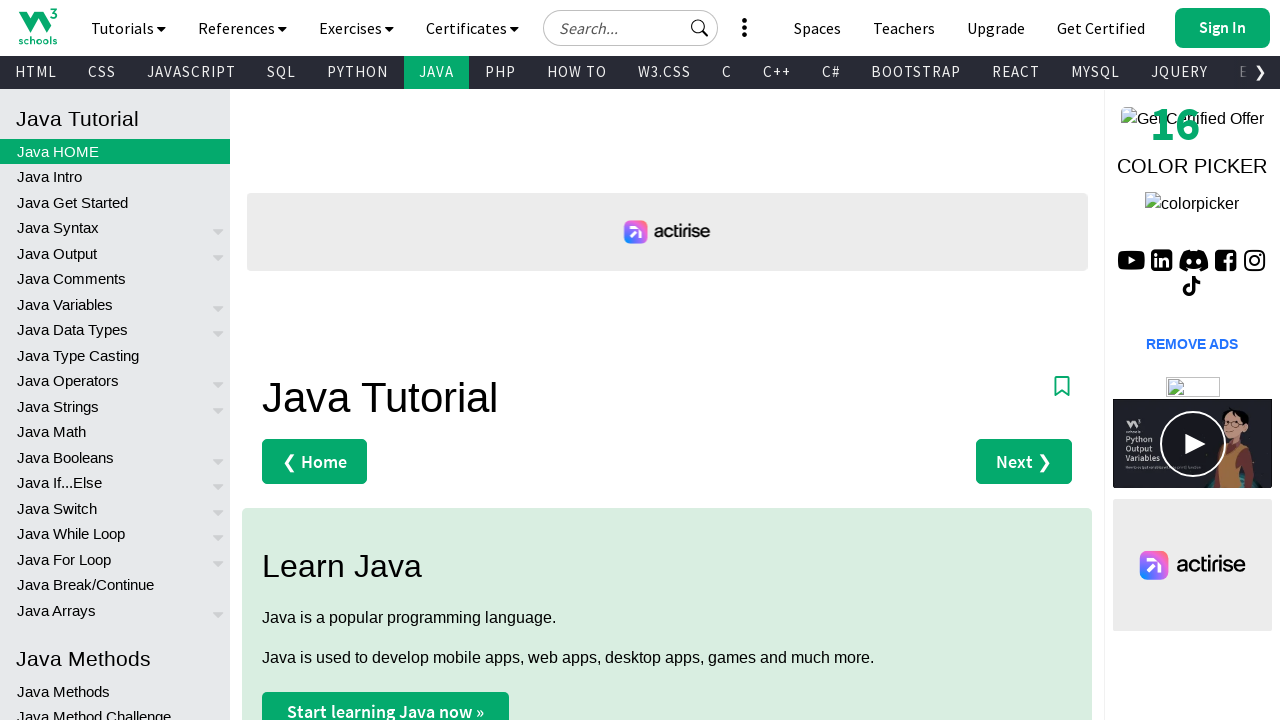

Clicked the Next button to navigate to the next Java tutorial page at (1222, 28) on .w3-right.w3-btn
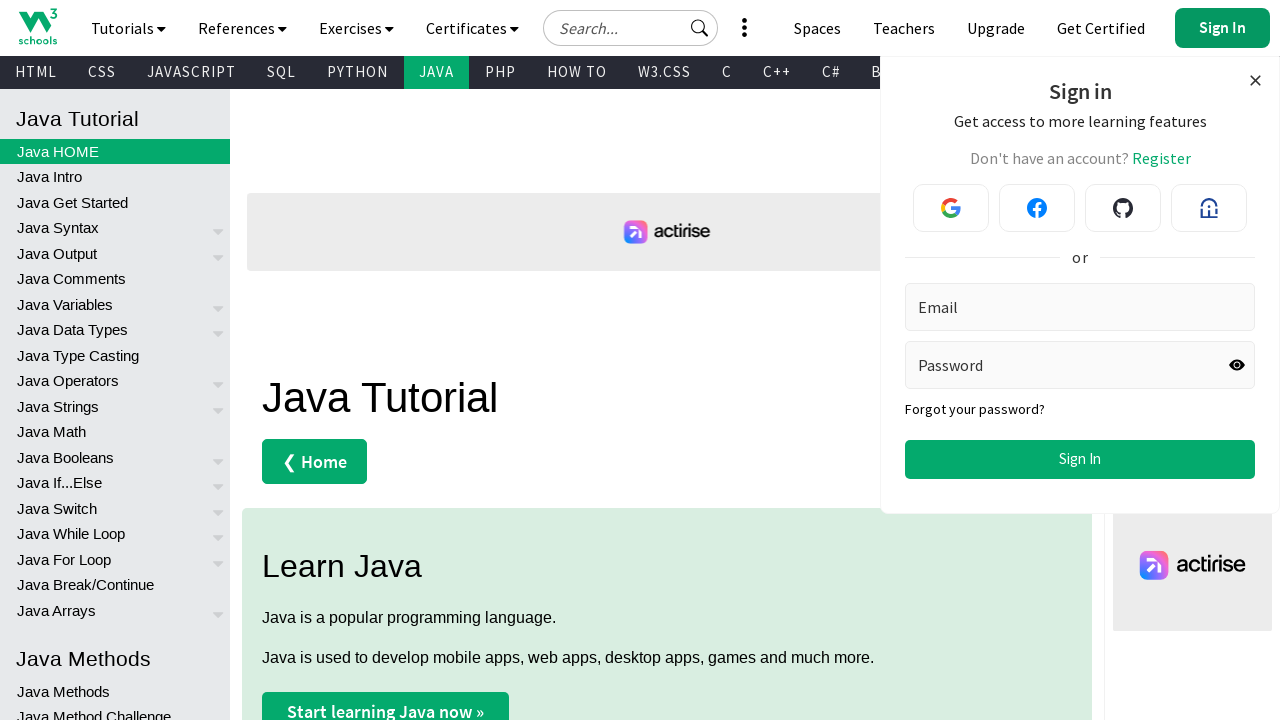

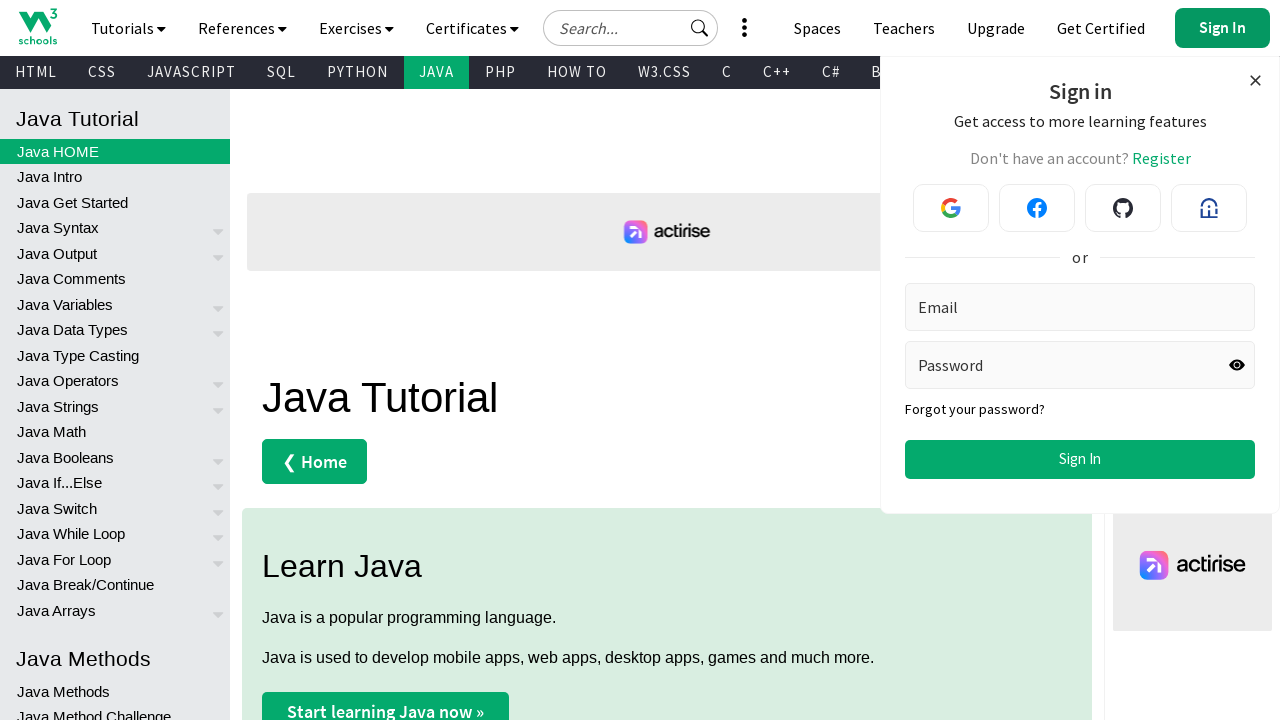